Tests multi-select dropdown functionality by selecting and deselecting options in a W3Schools demo page

Starting URL: https://www.w3schools.com/tags/tryit.asp?filename=tryhtml_select_multiple

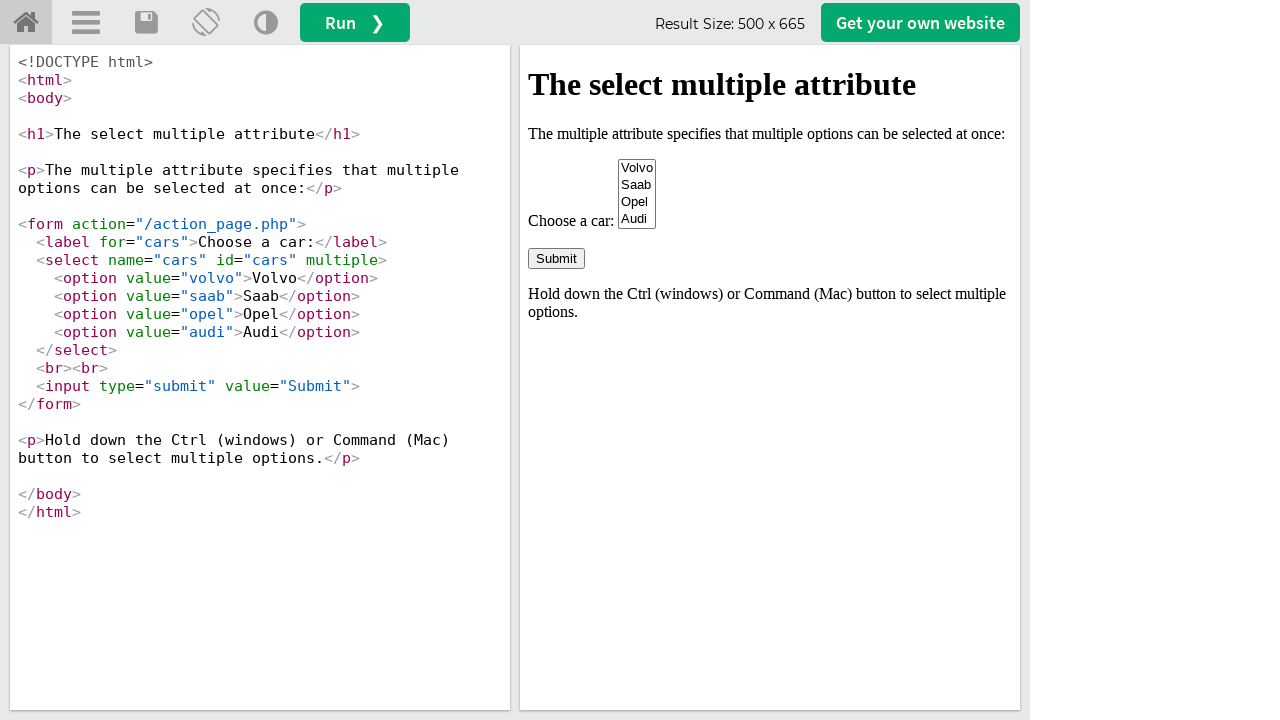

Located iframe containing the multi-select demo
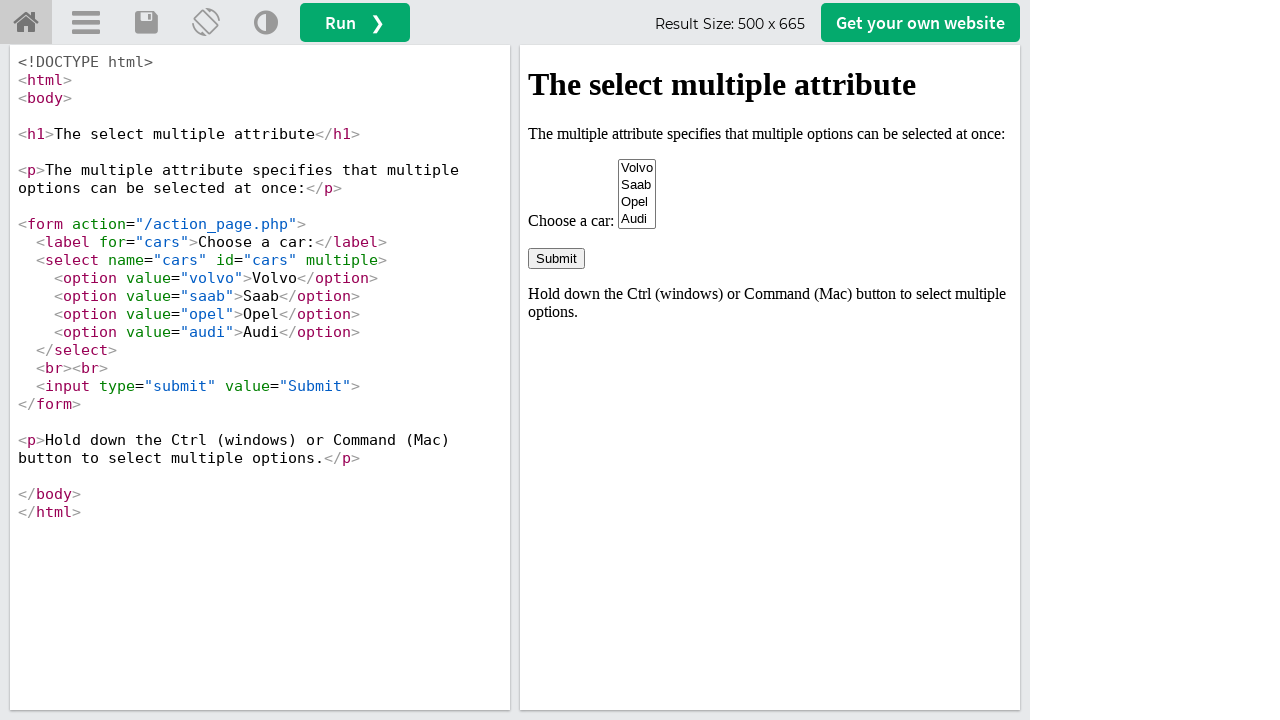

Located multi-select dropdown element with id 'cars'
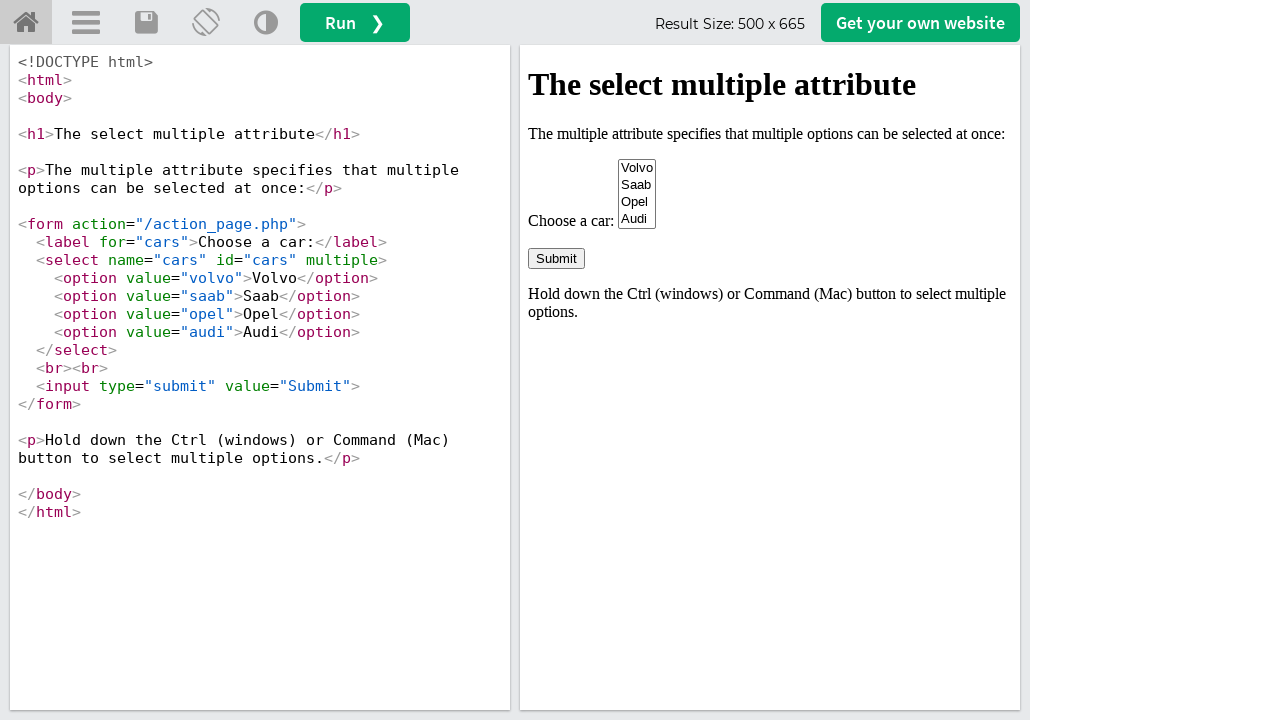

Selected 'Volvo' option from dropdown on iframe#iframeResult >> internal:control=enter-frame >> select#cars
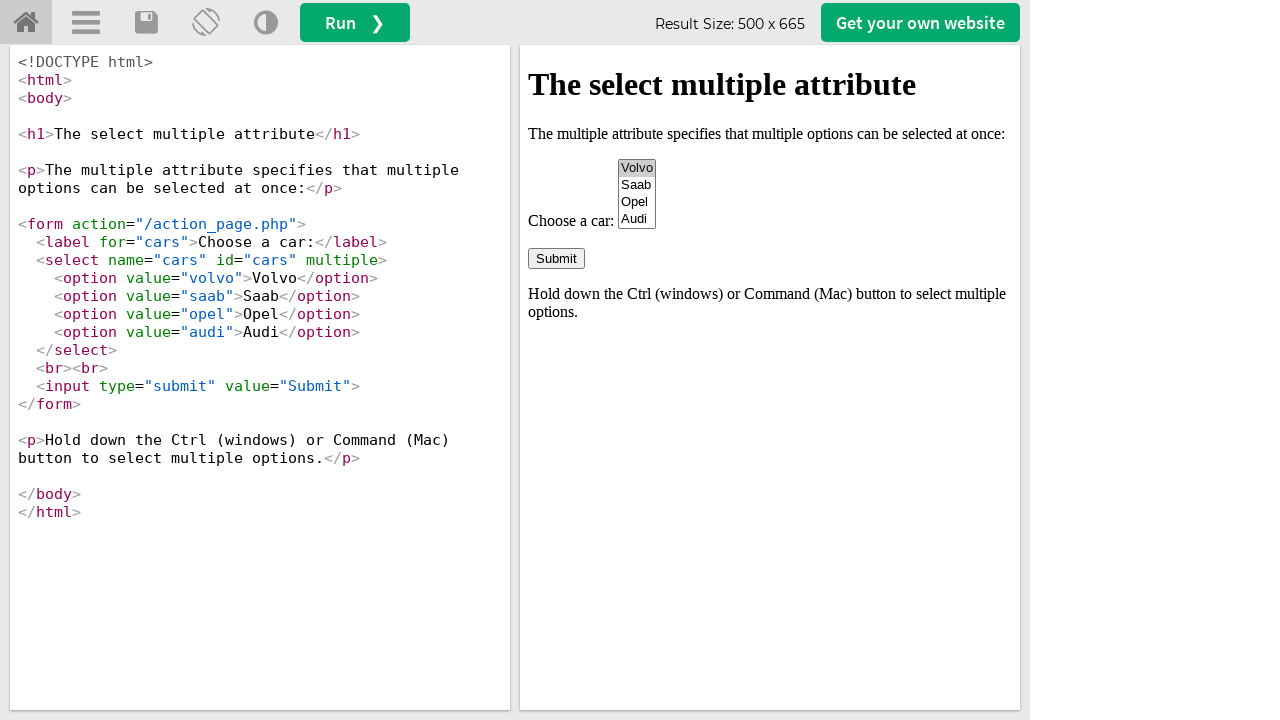

Selected 'Audi' option from dropdown on iframe#iframeResult >> internal:control=enter-frame >> select#cars
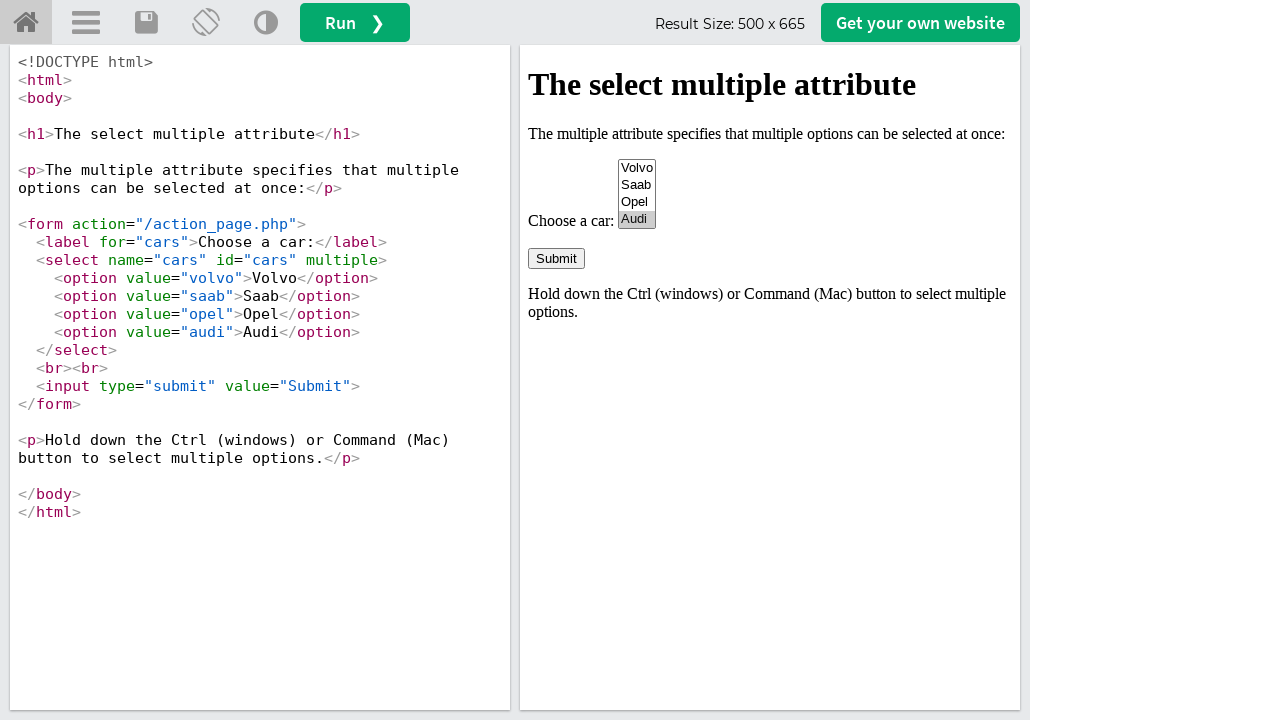

Waited 3 seconds to observe both selections
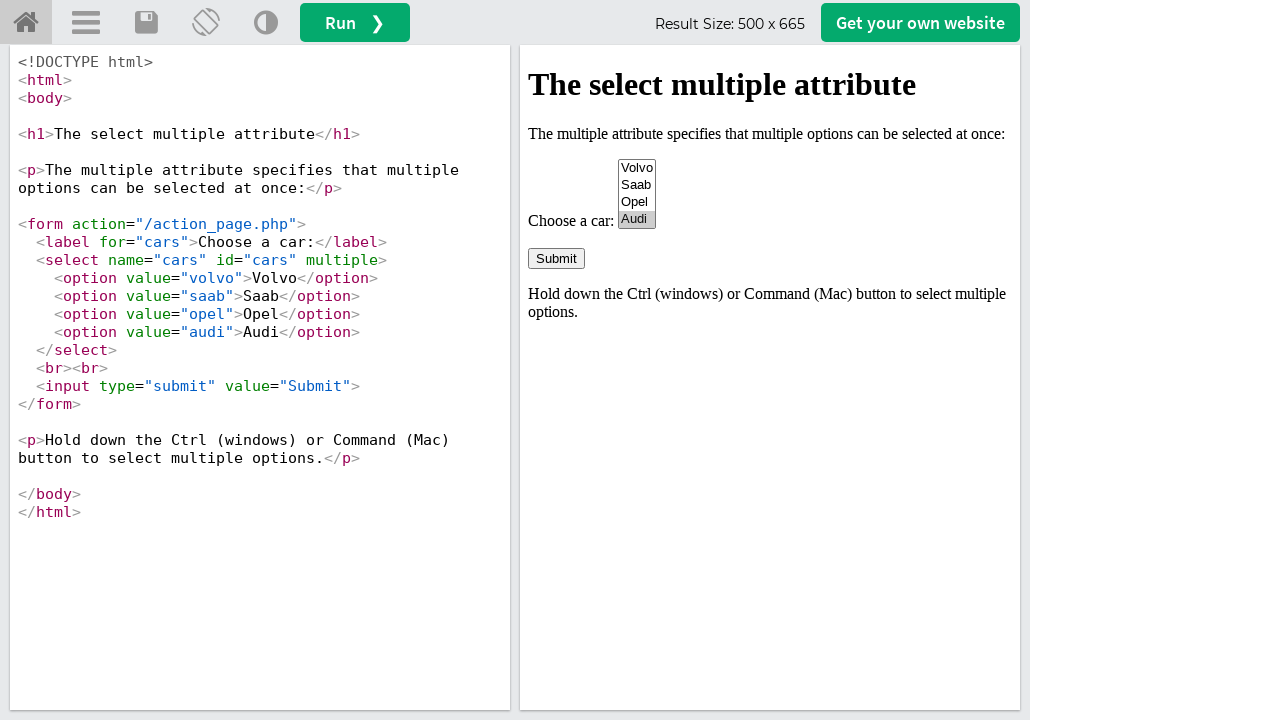

Deselected 'Volvo' by reselecting only 'Audi' on iframe#iframeResult >> internal:control=enter-frame >> select#cars
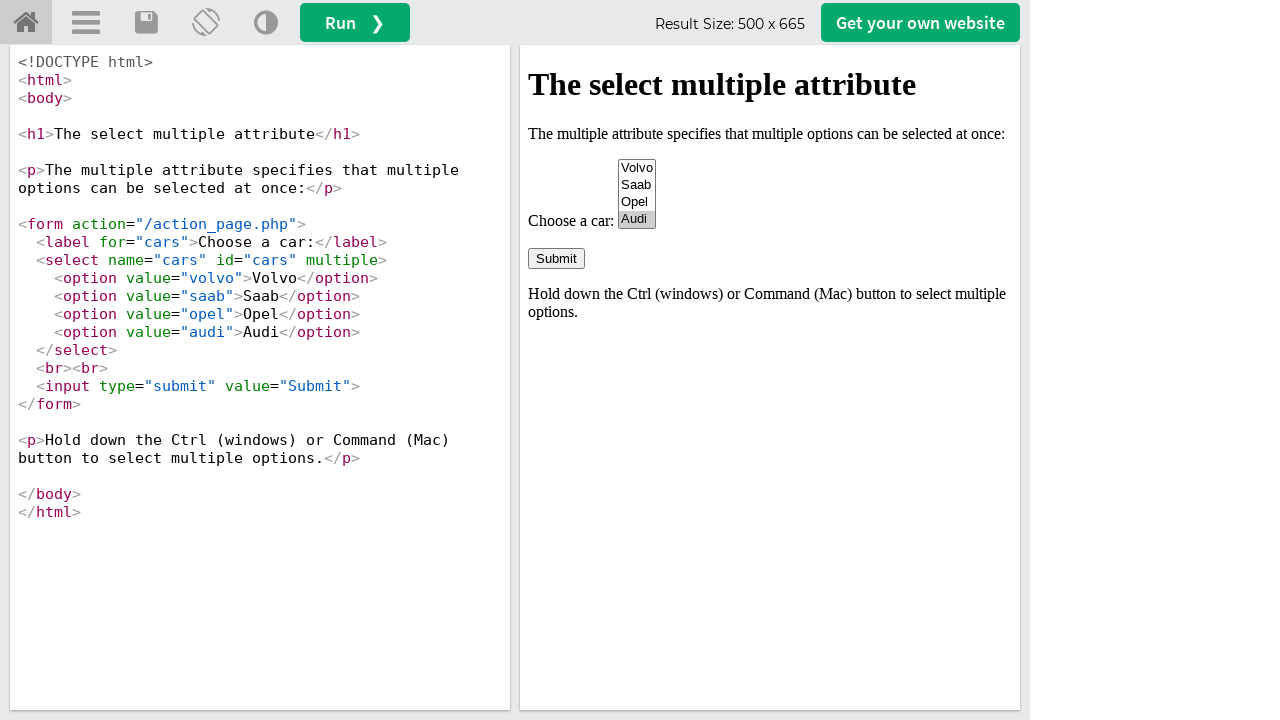

Waited 2 seconds before closing
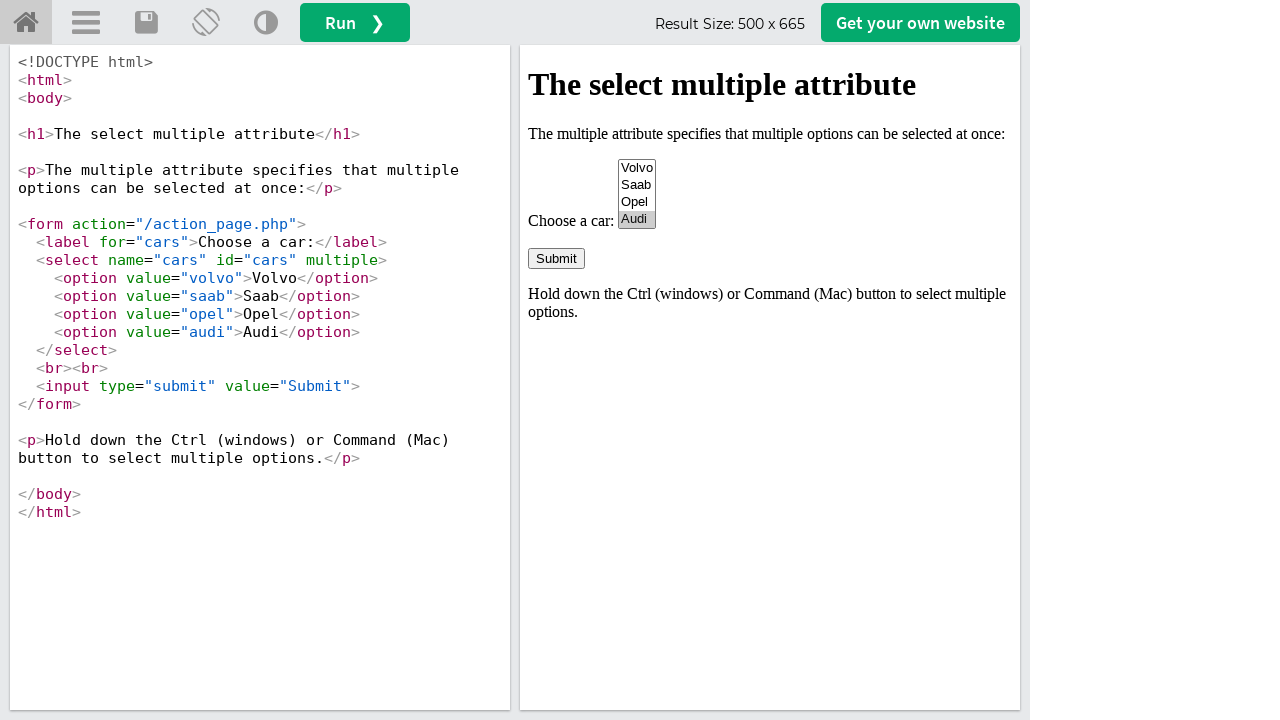

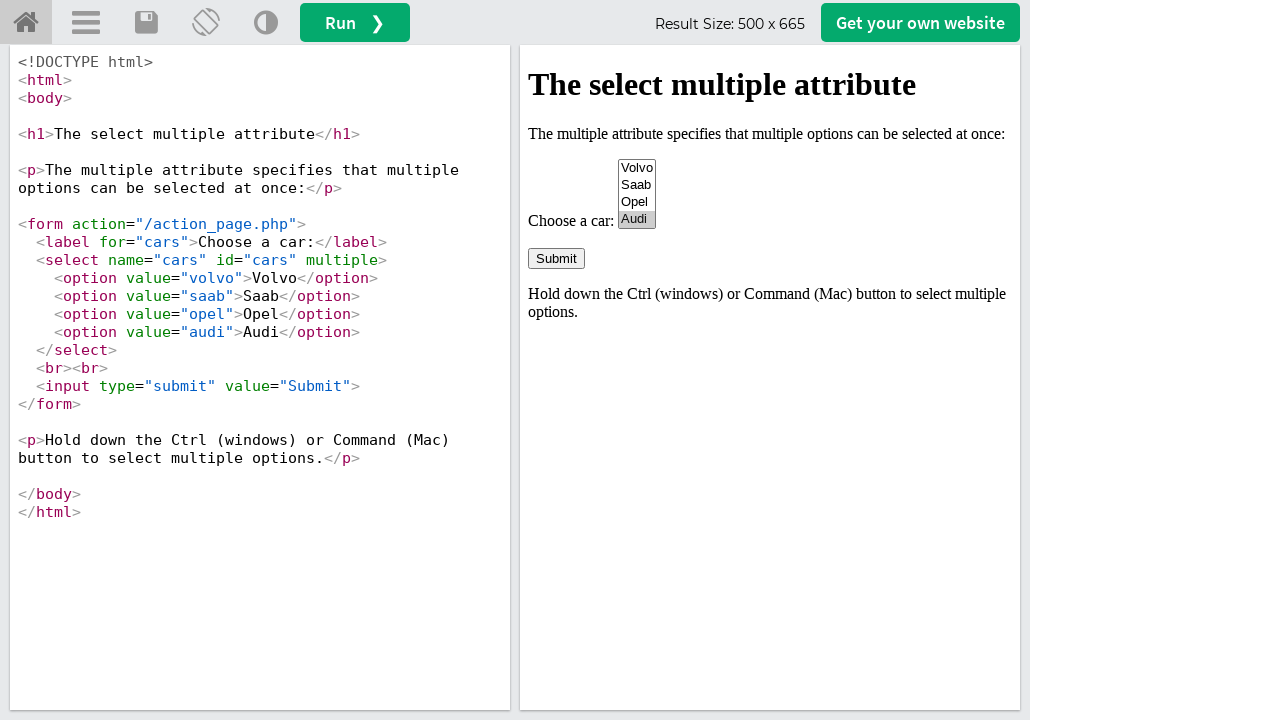